Navigates to Flipkart homepage and retrieves the page title to verify the page loaded correctly

Starting URL: https://www.flipkart.com/

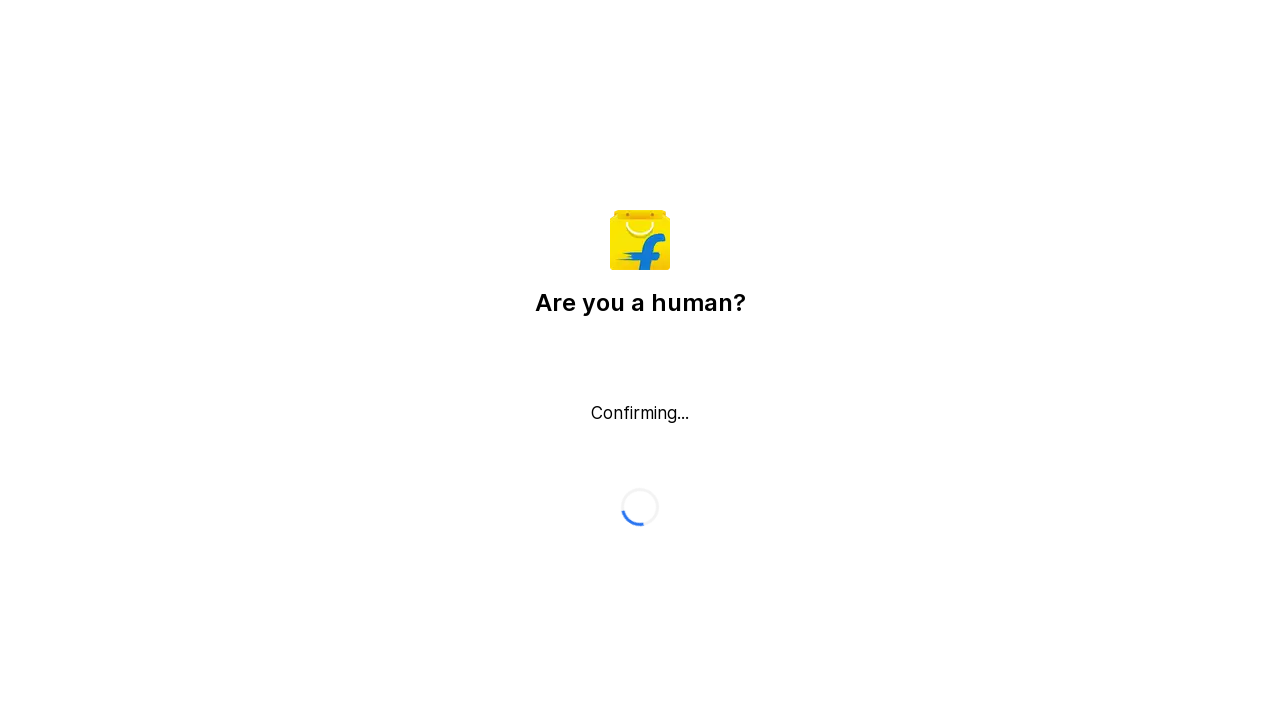

Waited for page to reach domcontentloaded state
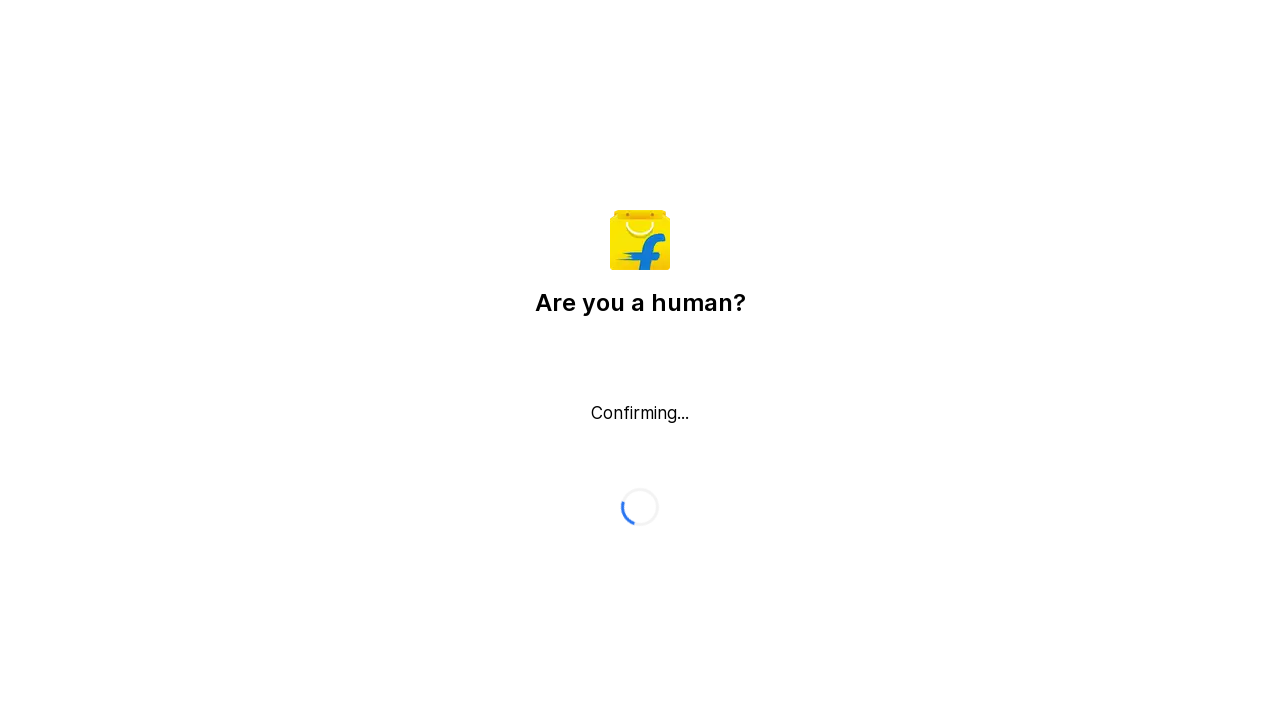

Retrieved page title: Flipkart reCAPTCHA
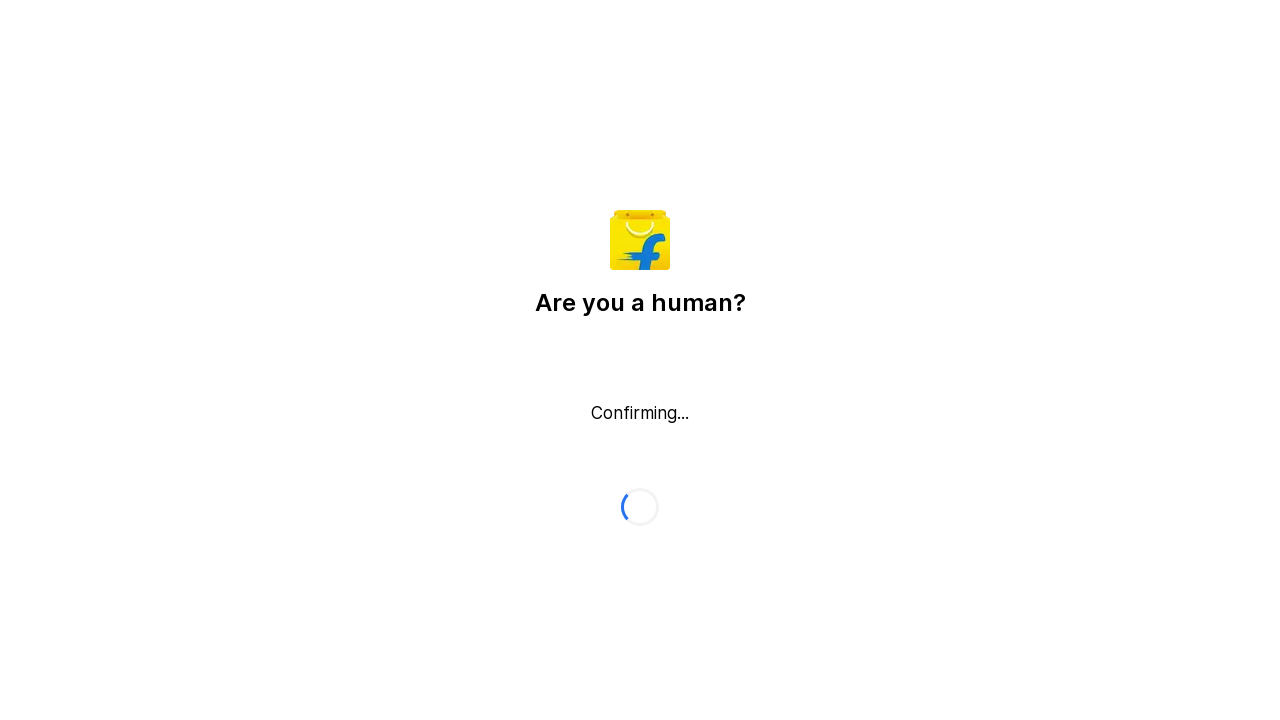

Printed page title to console
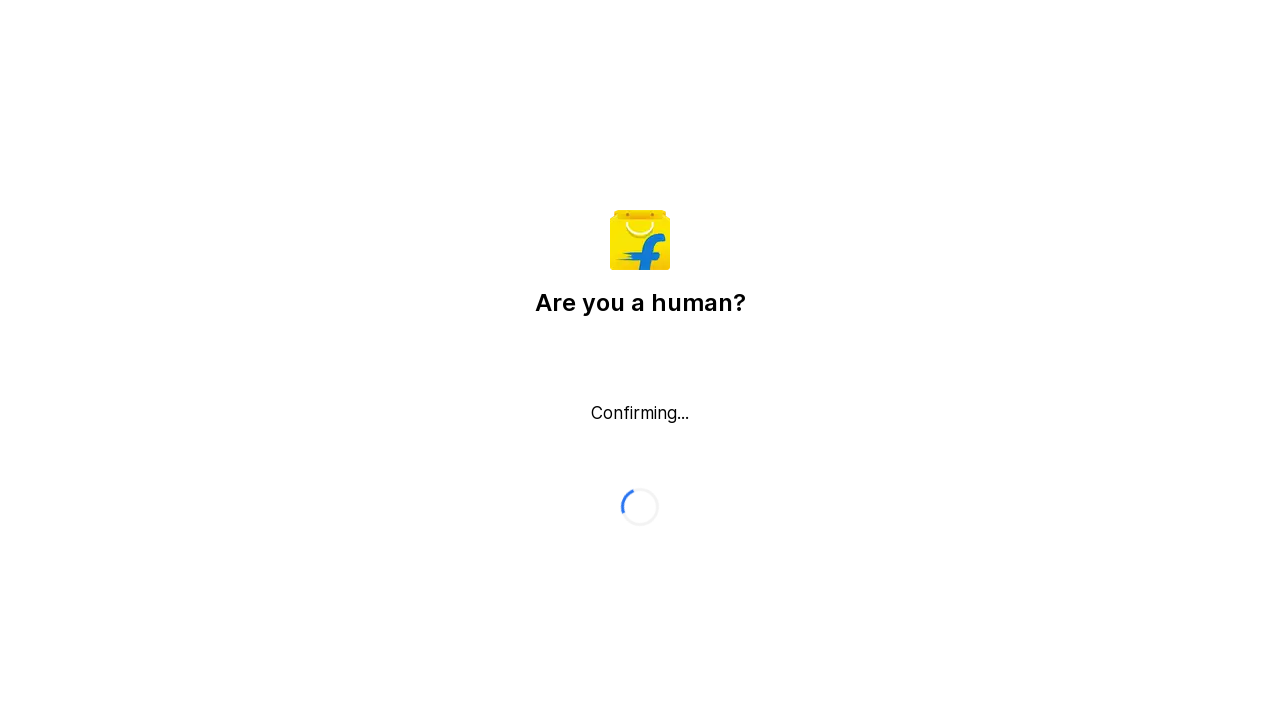

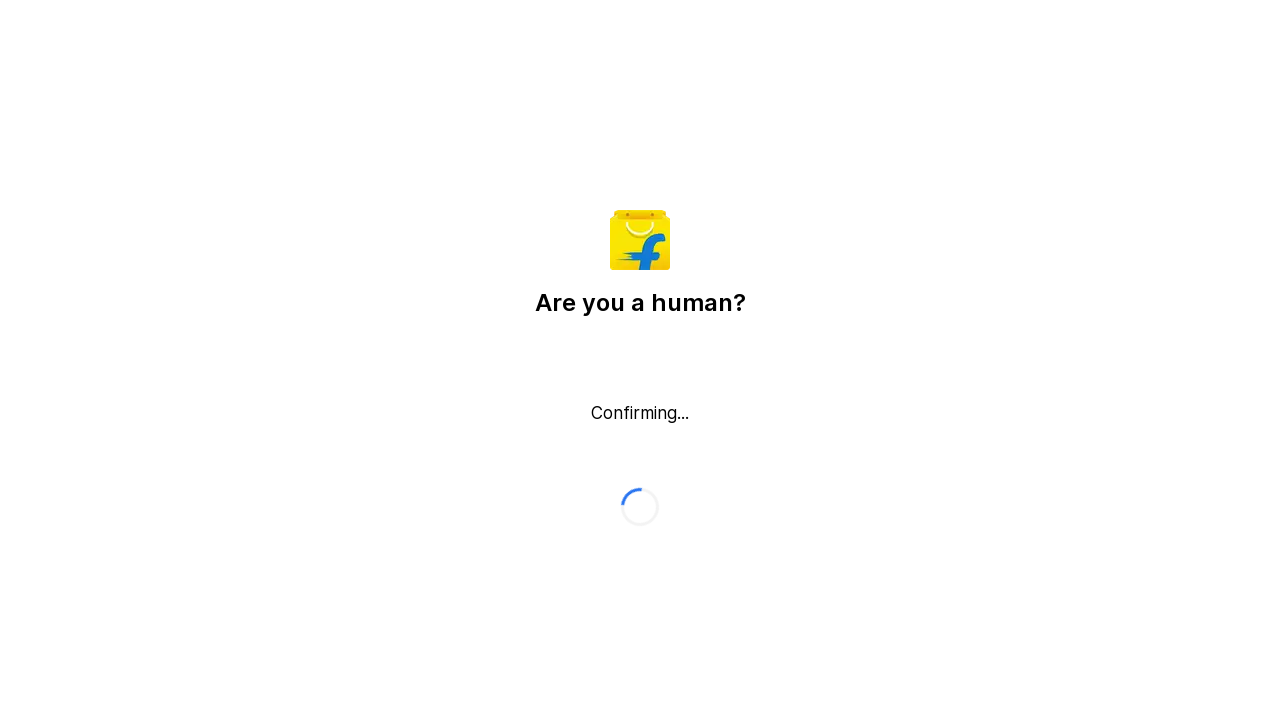